Tests JavaScript prompt alert handling by clicking a button to trigger a prompt, entering text into the prompt dialog, accepting it, and verifying the result message is displayed.

Starting URL: https://training-support.net/webelements/alerts

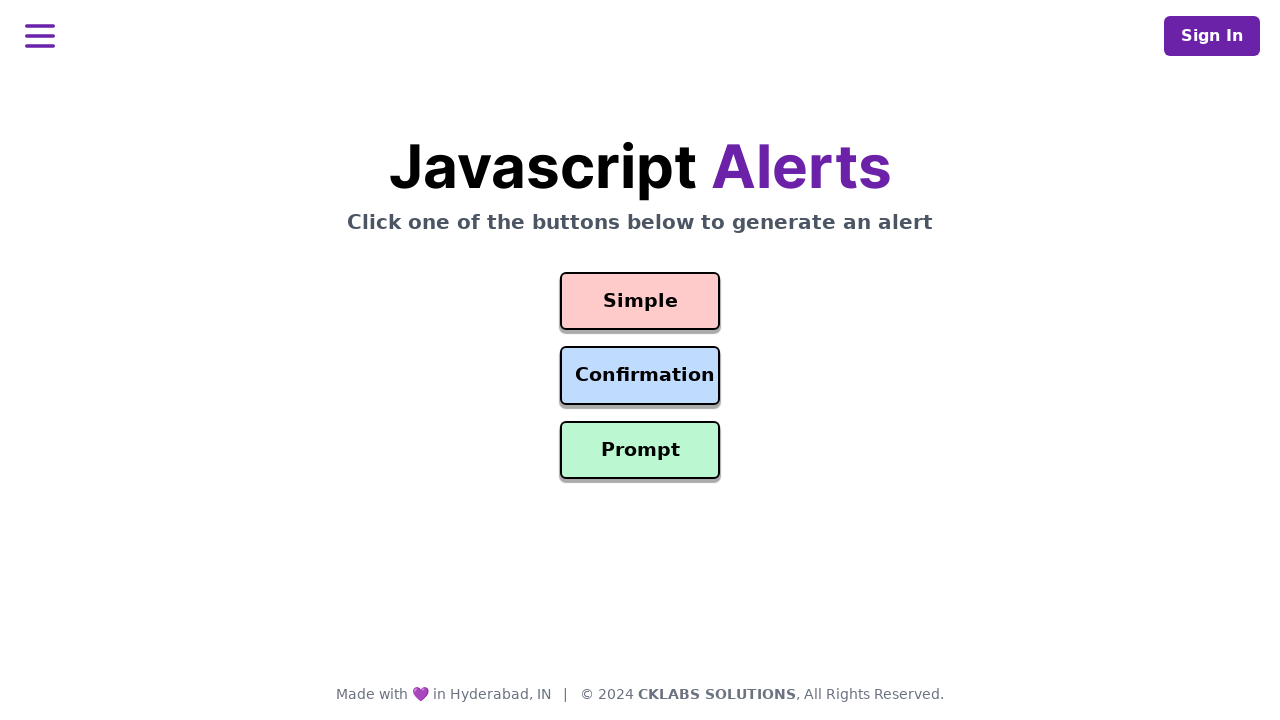

Set up dialog handler to accept prompt with 'Awesome' text
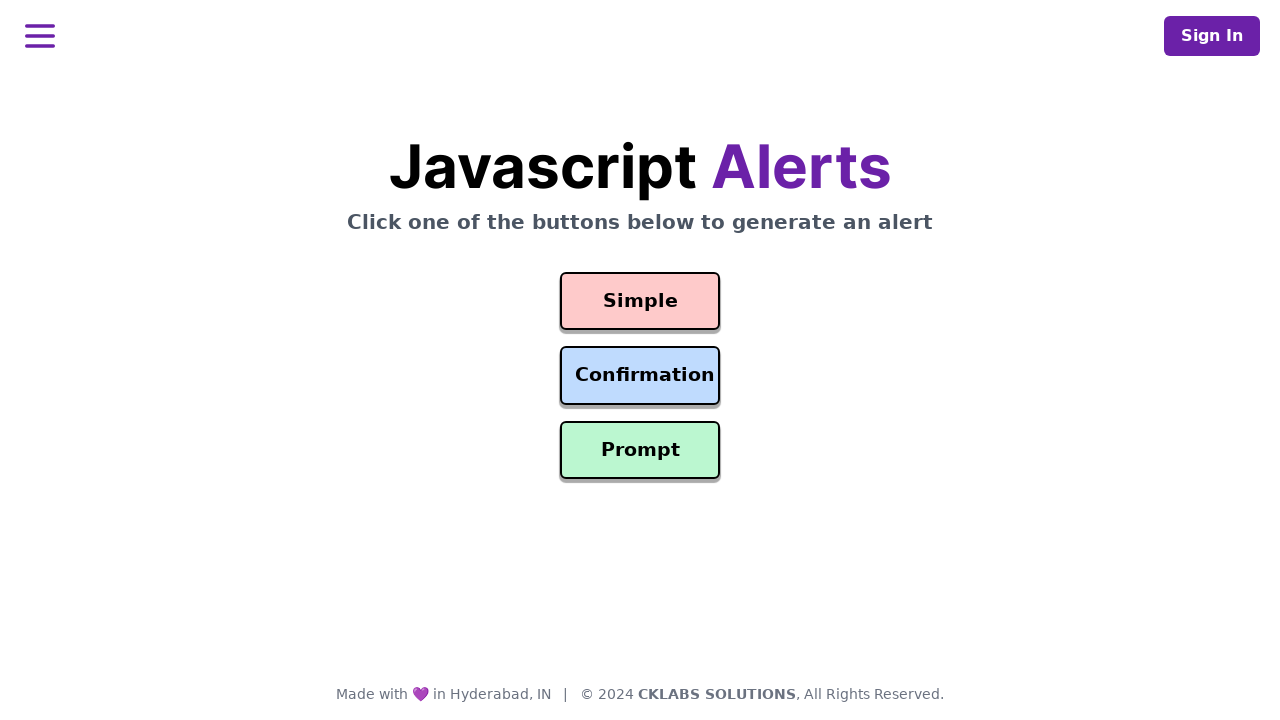

Clicked prompt button to trigger JavaScript prompt dialog at (640, 450) on #prompt
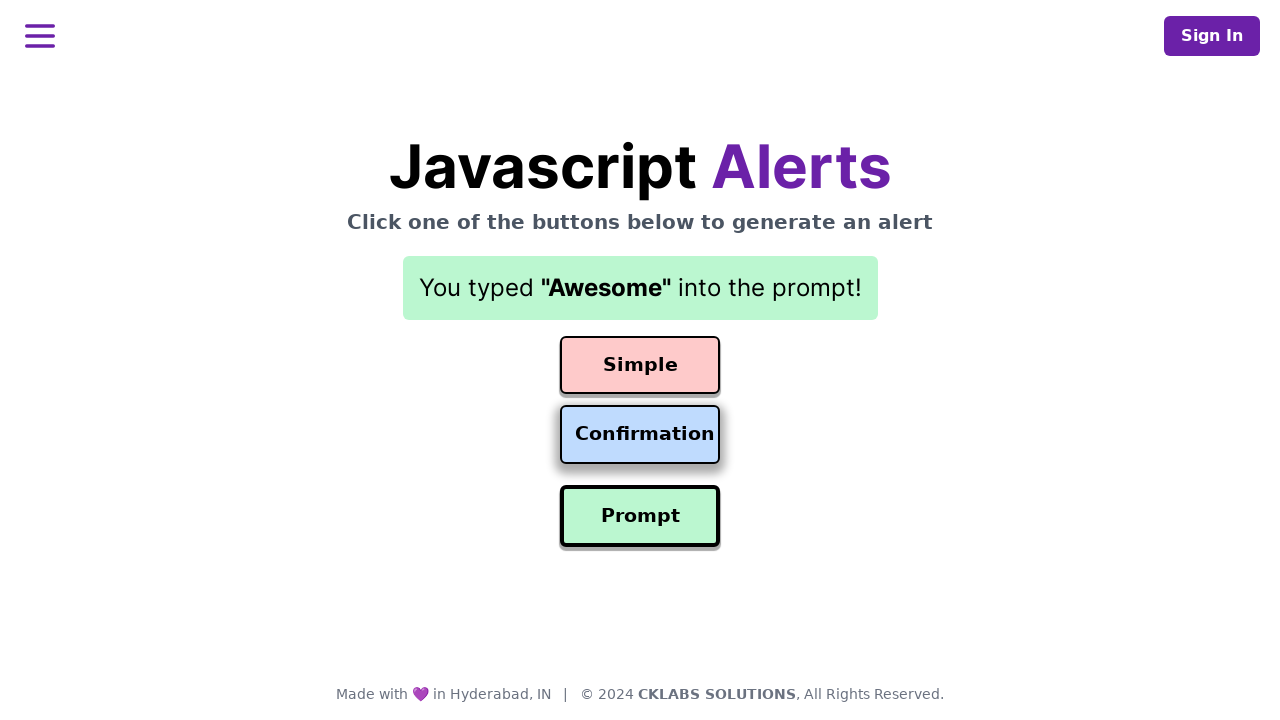

Result message displayed after accepting prompt
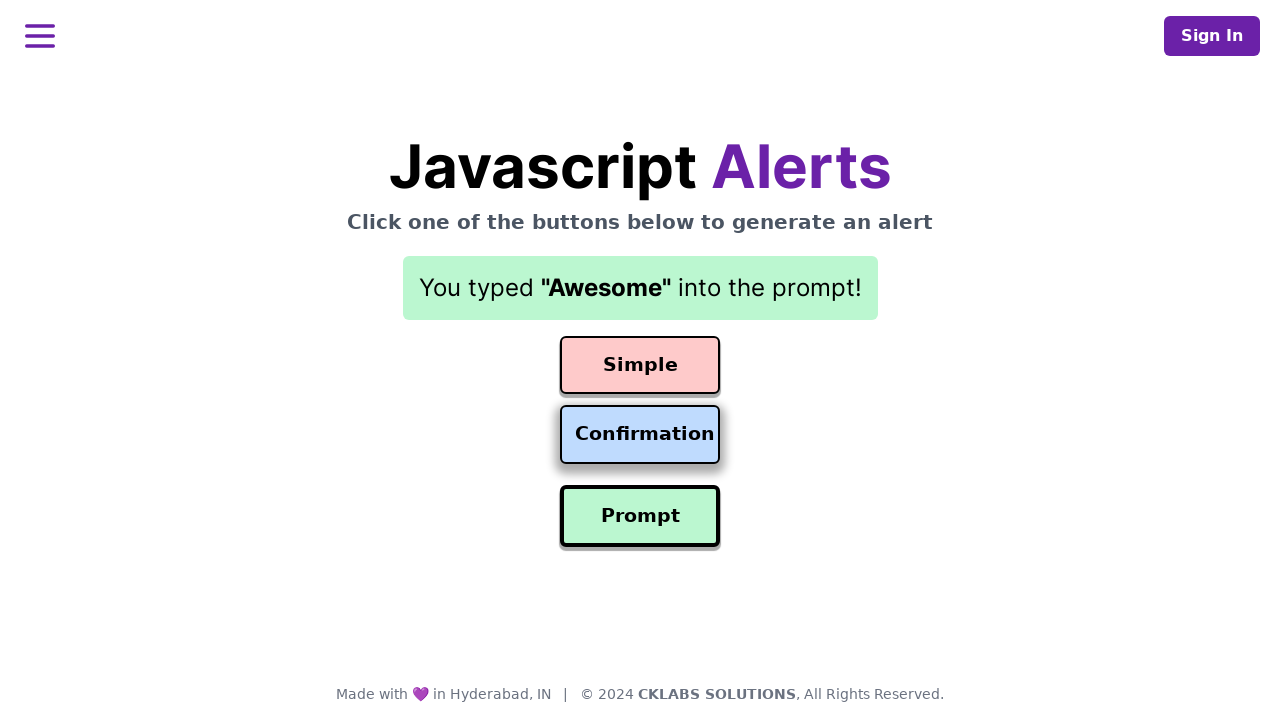

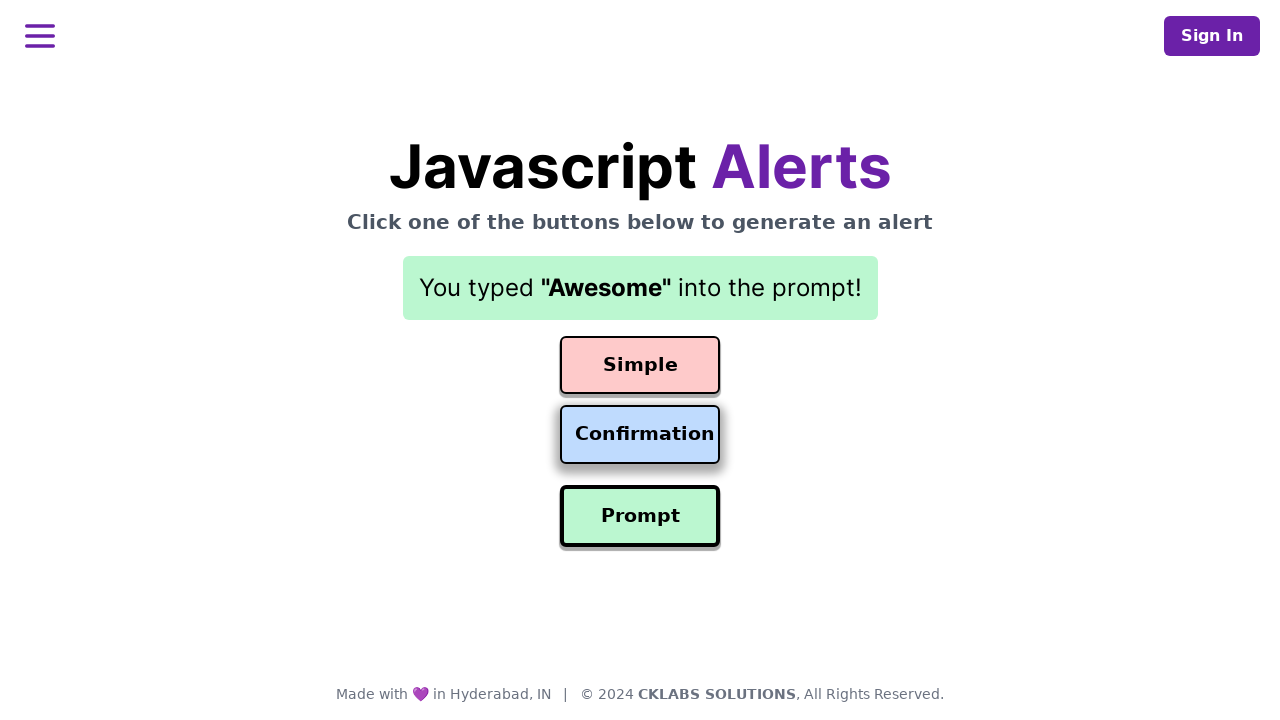